Tests that the browser back button works correctly with filter navigation

Starting URL: https://demo.playwright.dev/todomvc

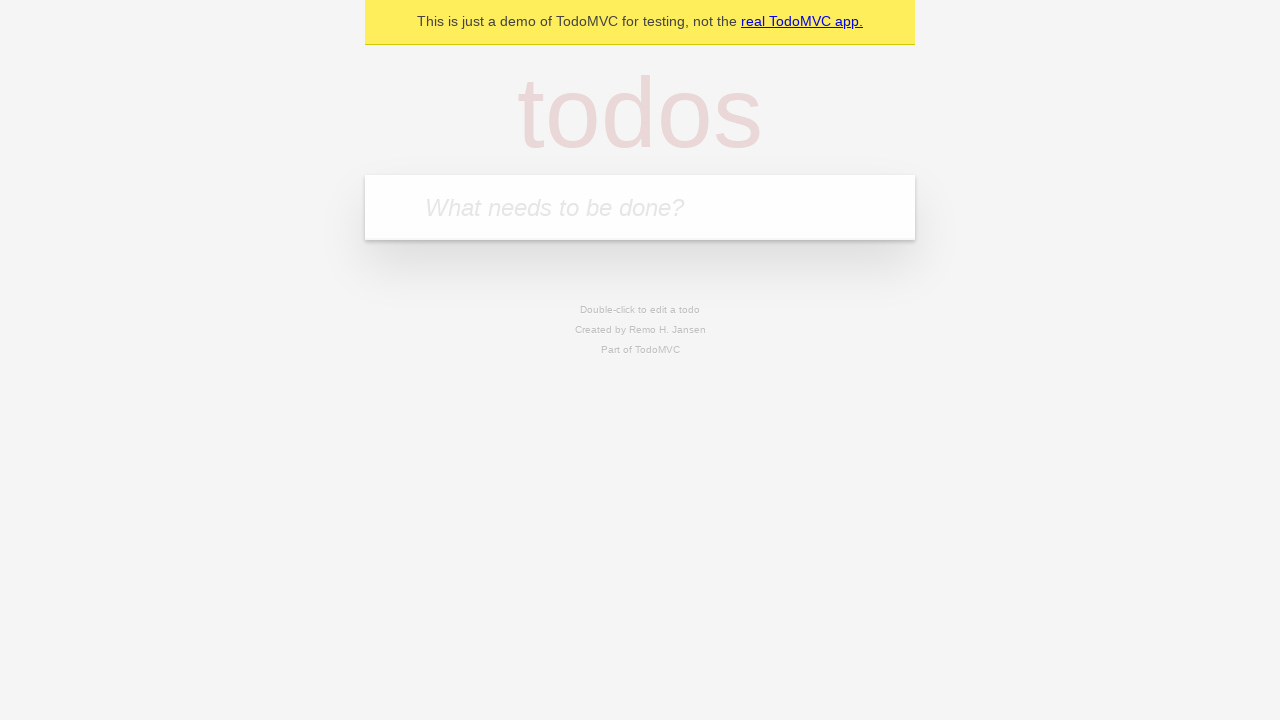

Filled new todo field with 'buy some cheese' on .new-todo
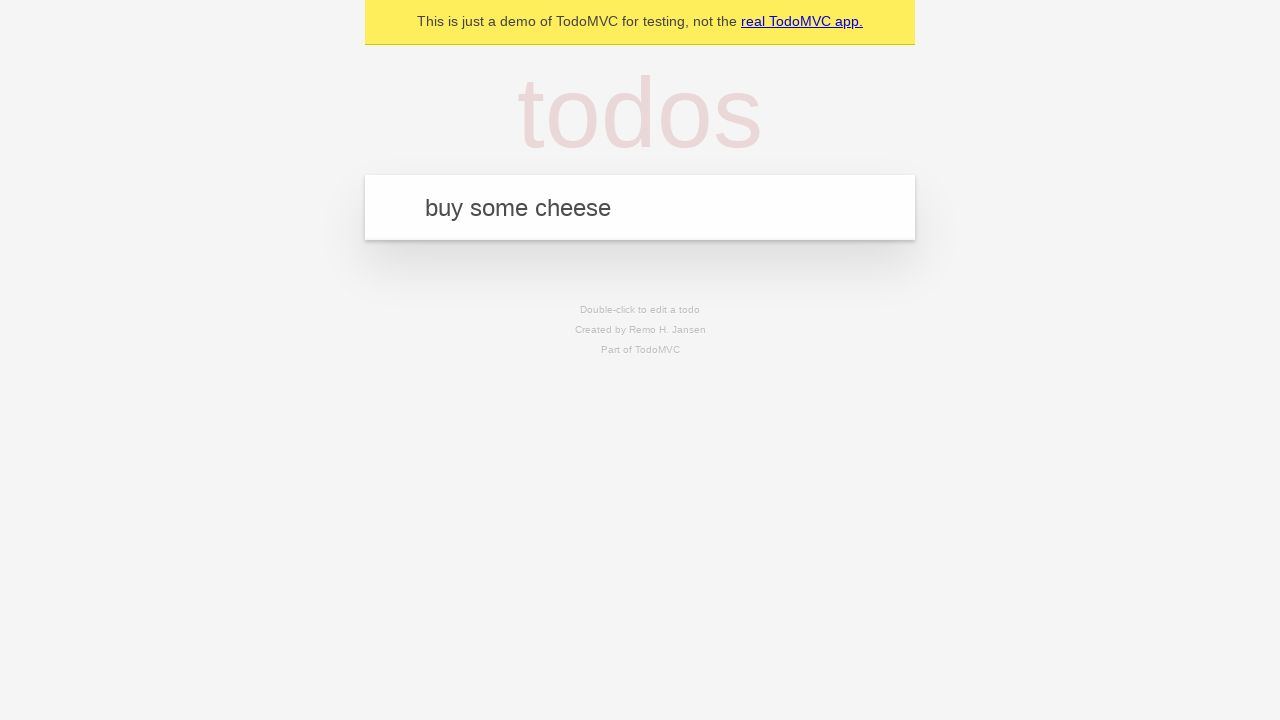

Pressed Enter to add first todo on .new-todo
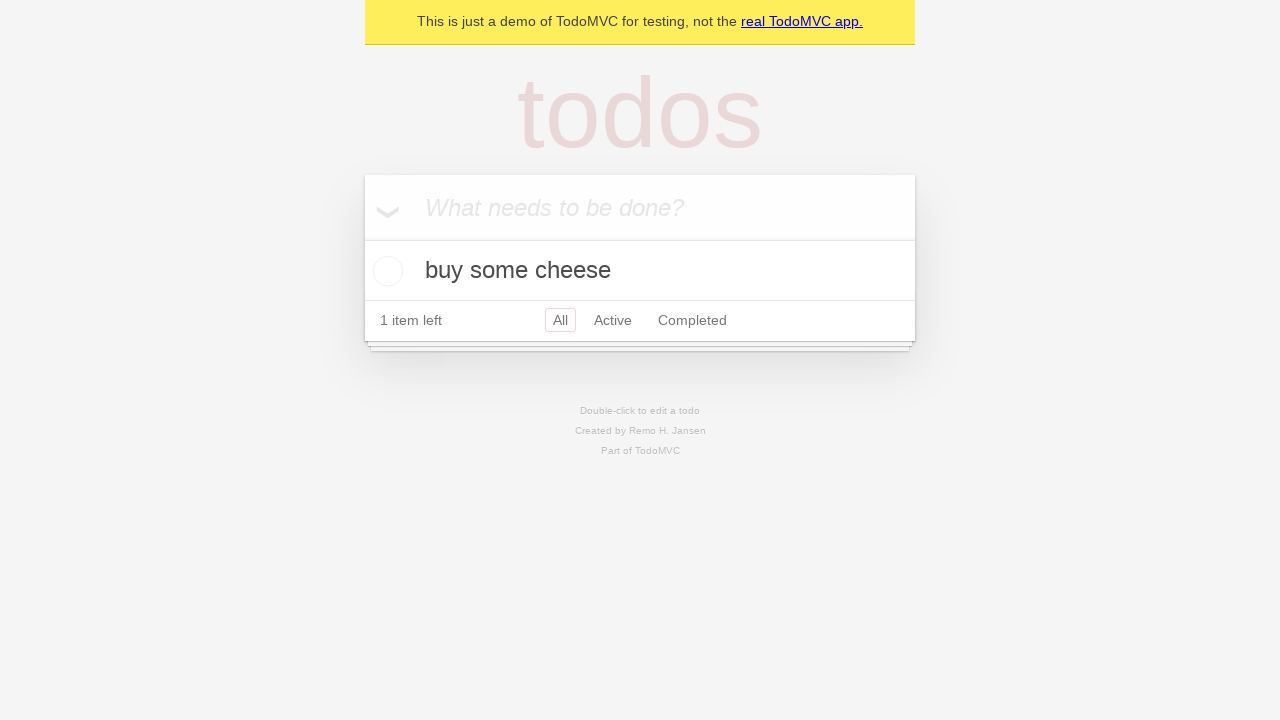

Filled new todo field with 'feed the cat' on .new-todo
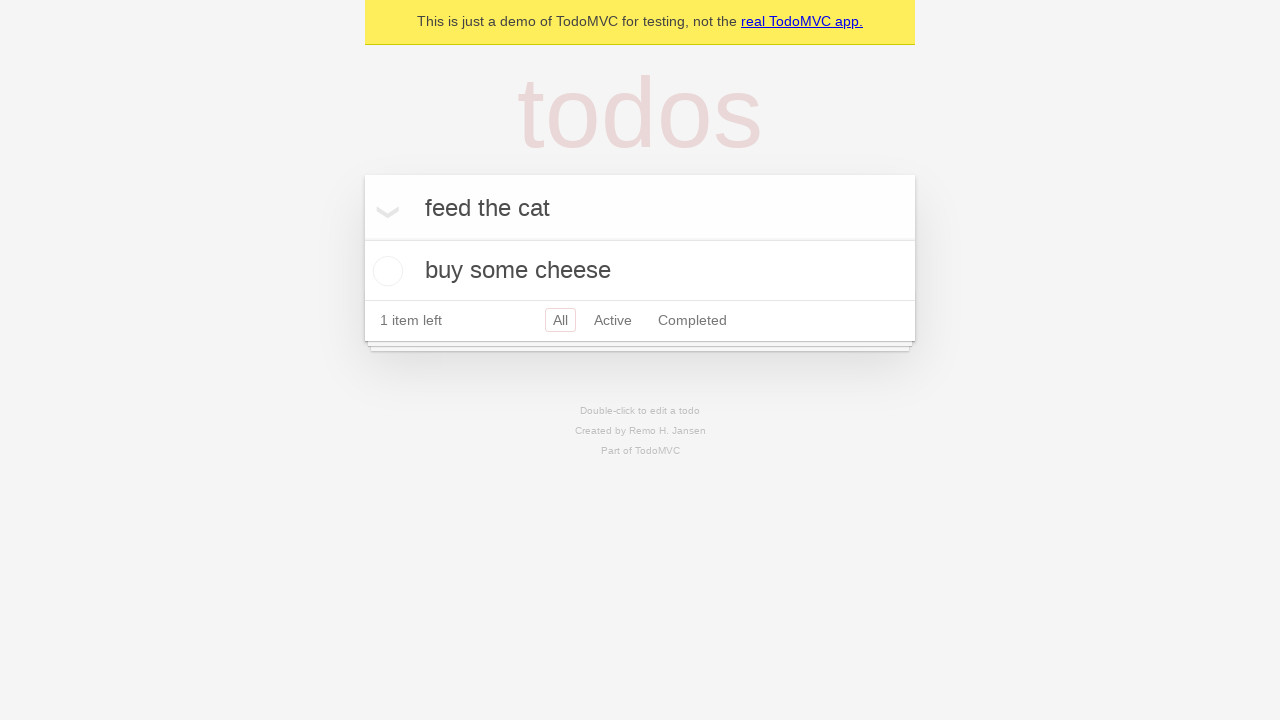

Pressed Enter to add second todo on .new-todo
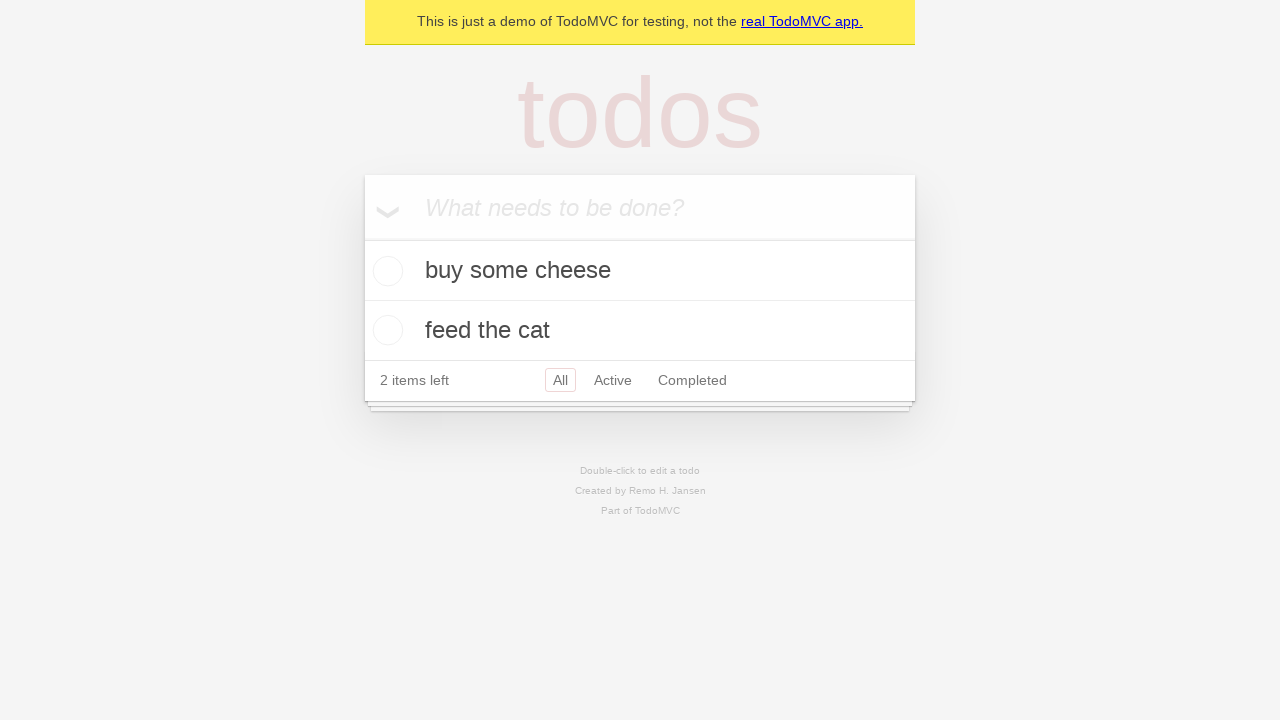

Filled new todo field with 'book a doctors appointment' on .new-todo
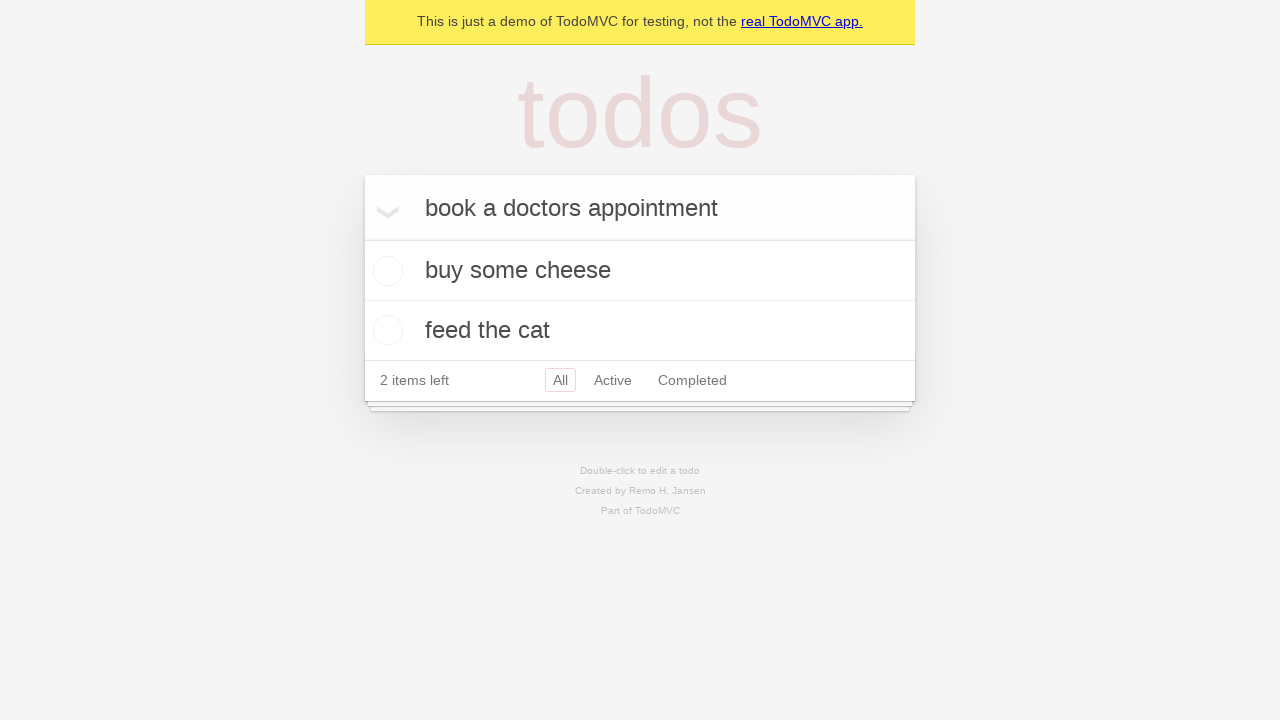

Pressed Enter to add third todo on .new-todo
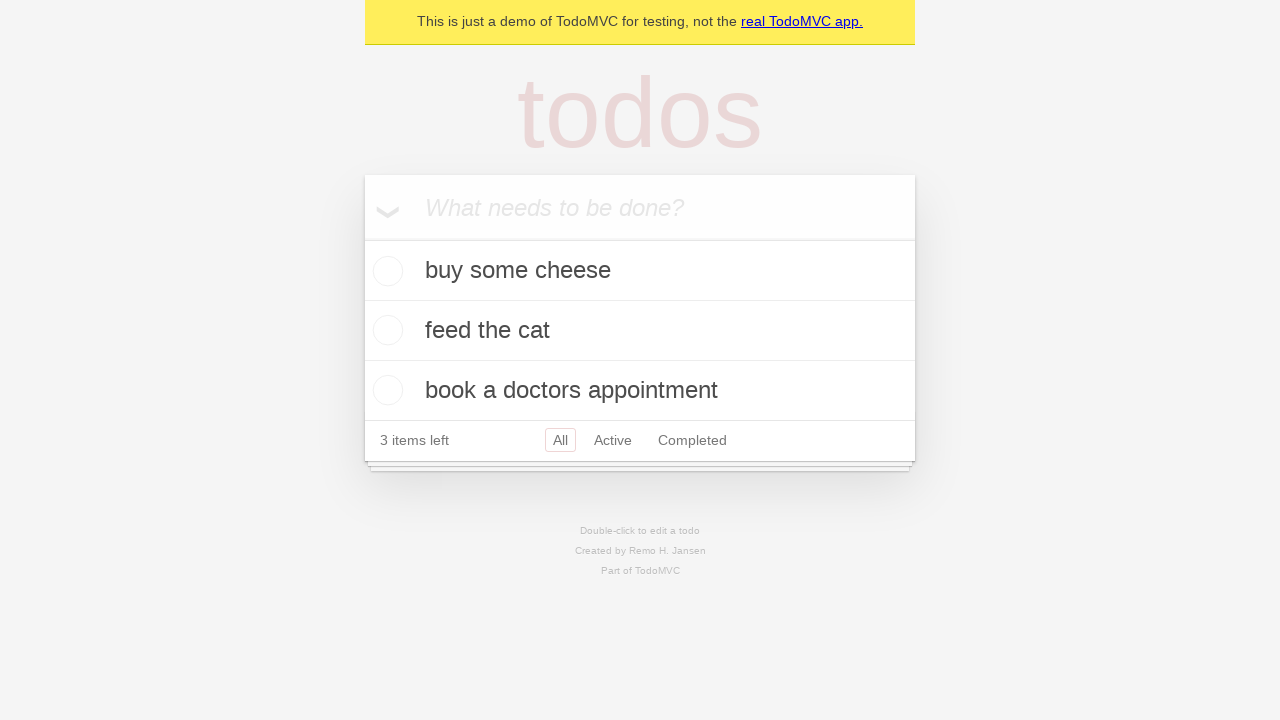

Waited for all three todo items to be added to the list
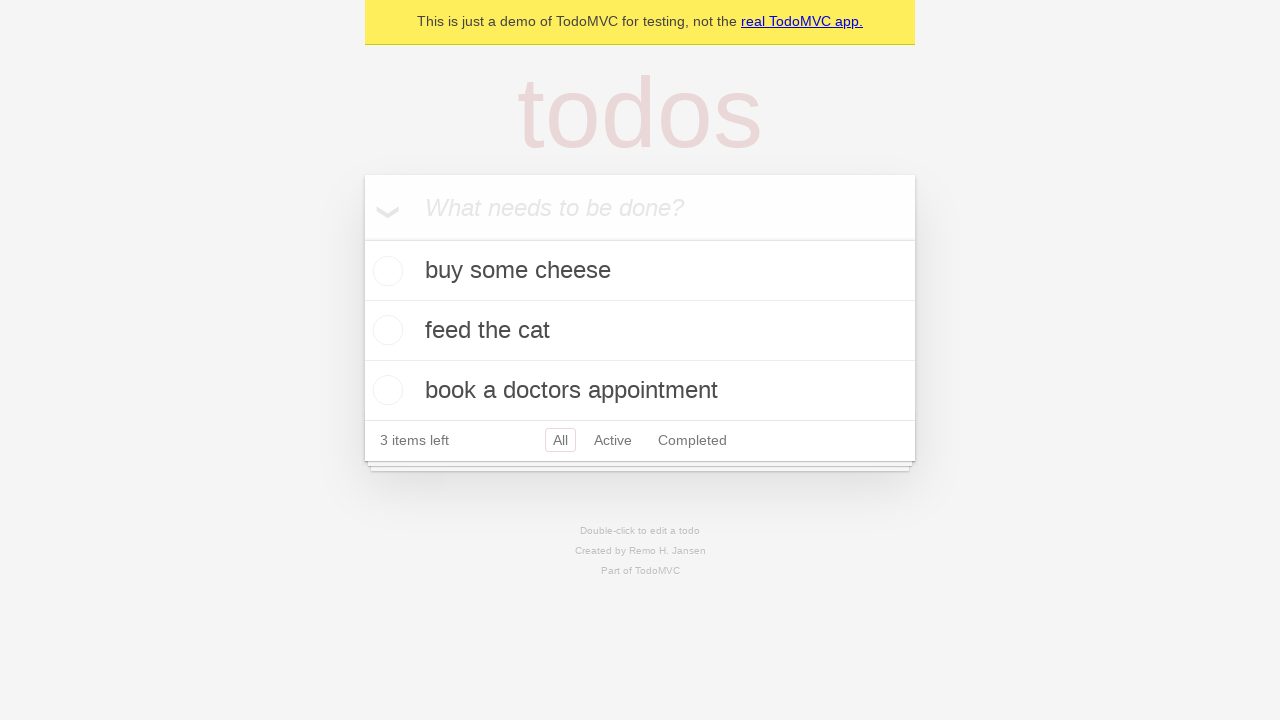

Checked the second todo item as completed at (385, 330) on .todo-list li .toggle >> nth=1
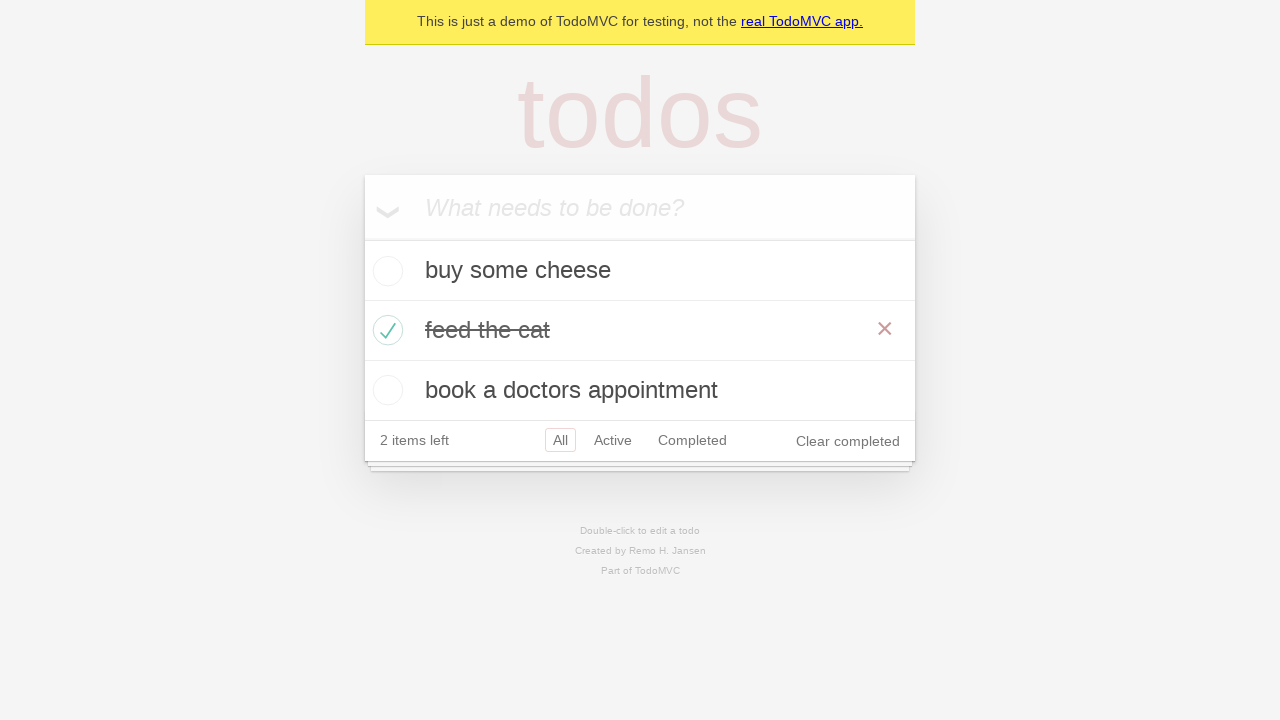

Clicked 'All' filter to show all todos at (560, 440) on .filters >> text=All
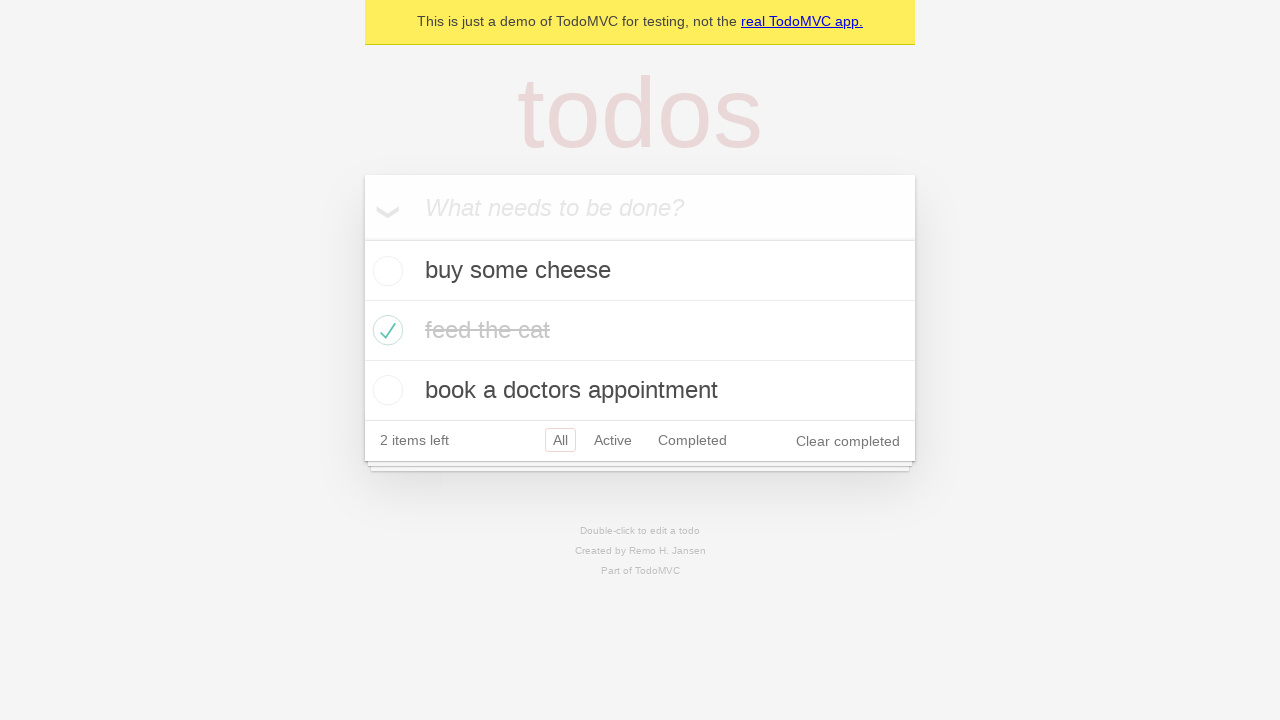

Clicked 'Active' filter to show only active todos at (613, 440) on .filters >> text=Active
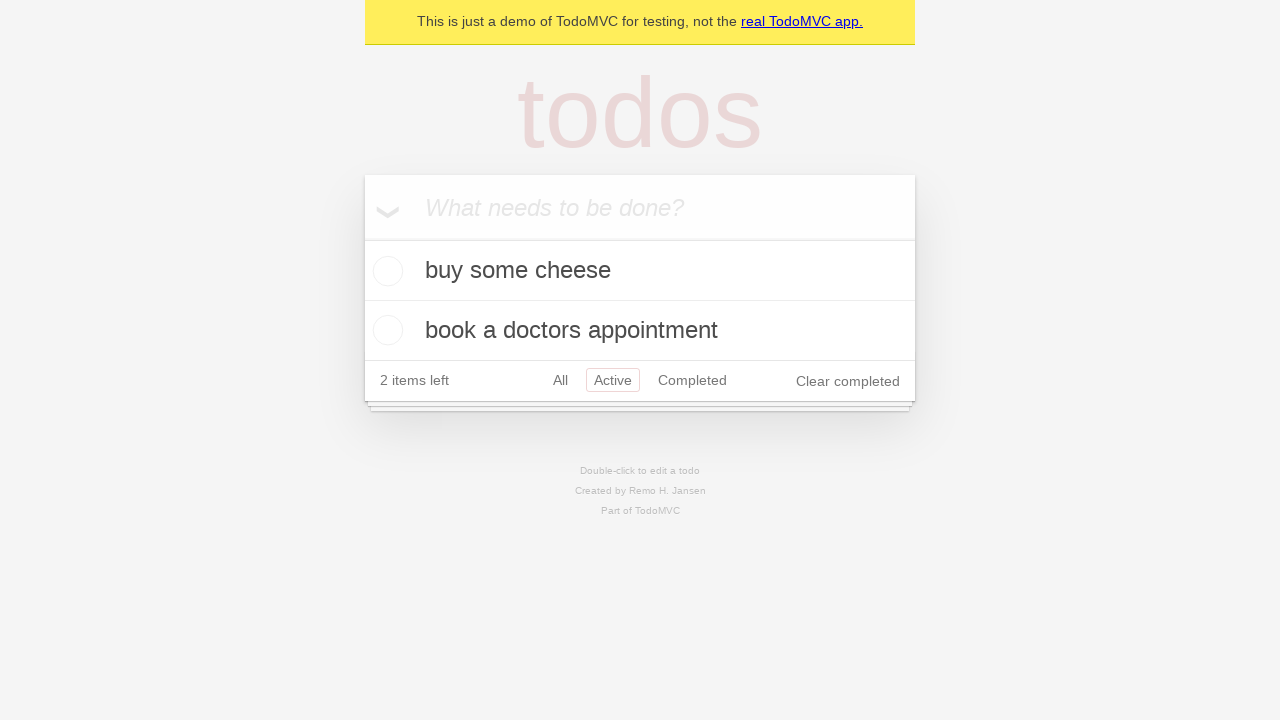

Clicked 'Completed' filter to show only completed todos at (692, 380) on .filters >> text=Completed
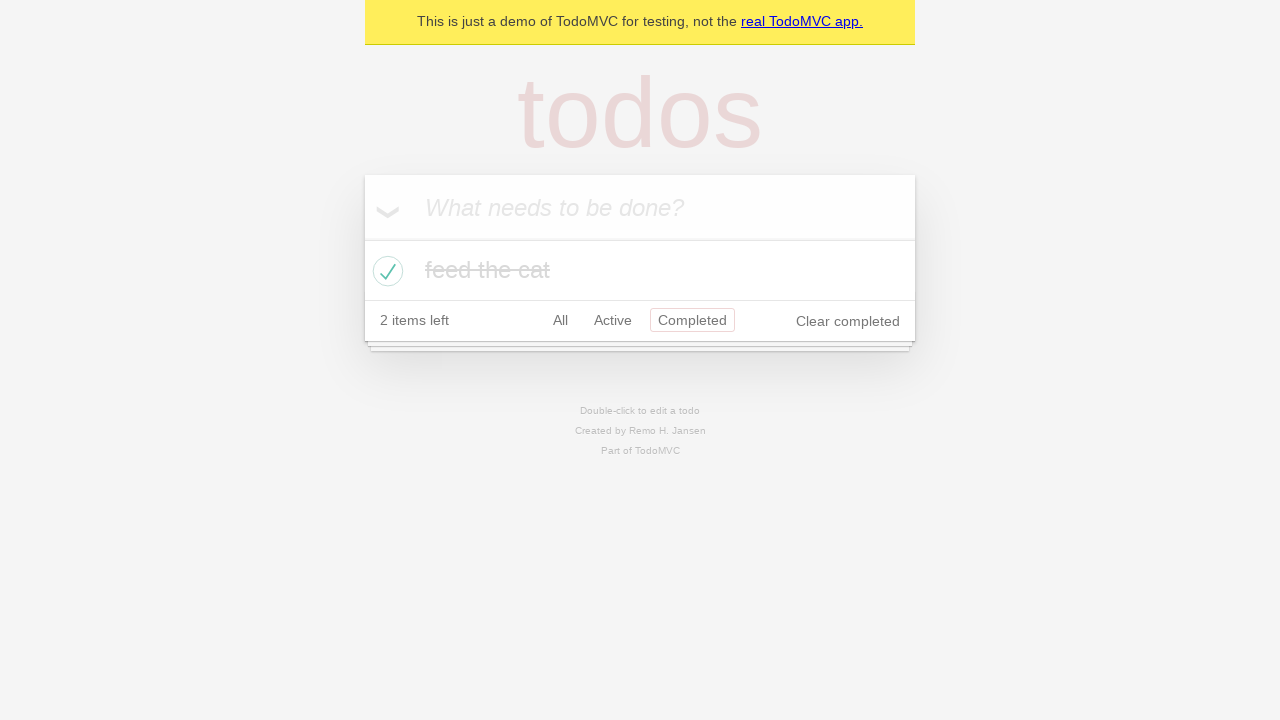

Navigated back using browser back button (from Completed to Active filter)
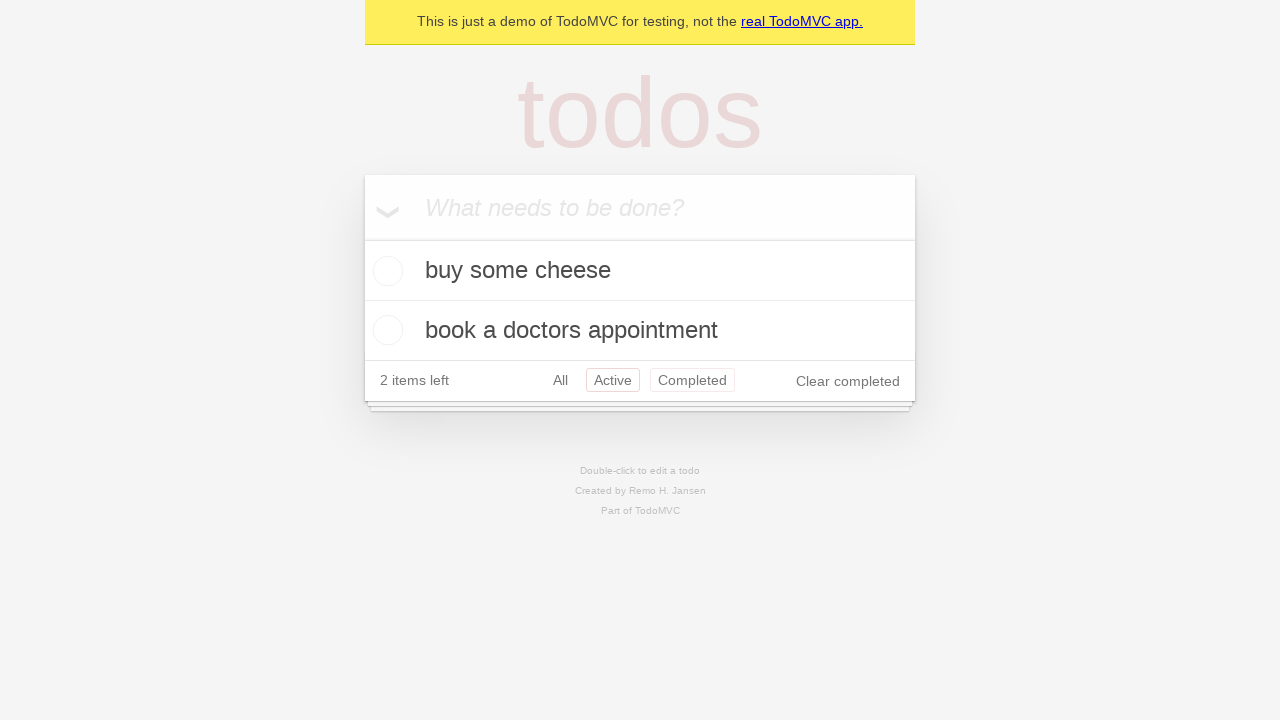

Navigated back using browser back button (from Active to All filter)
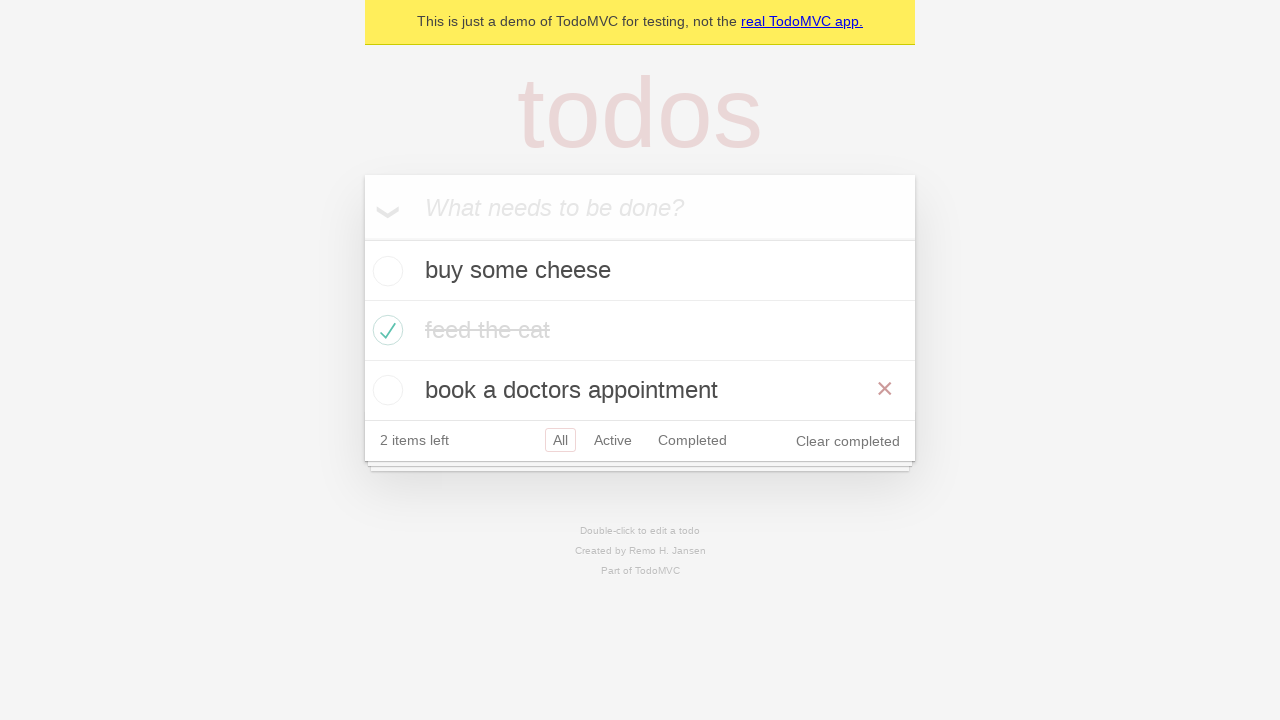

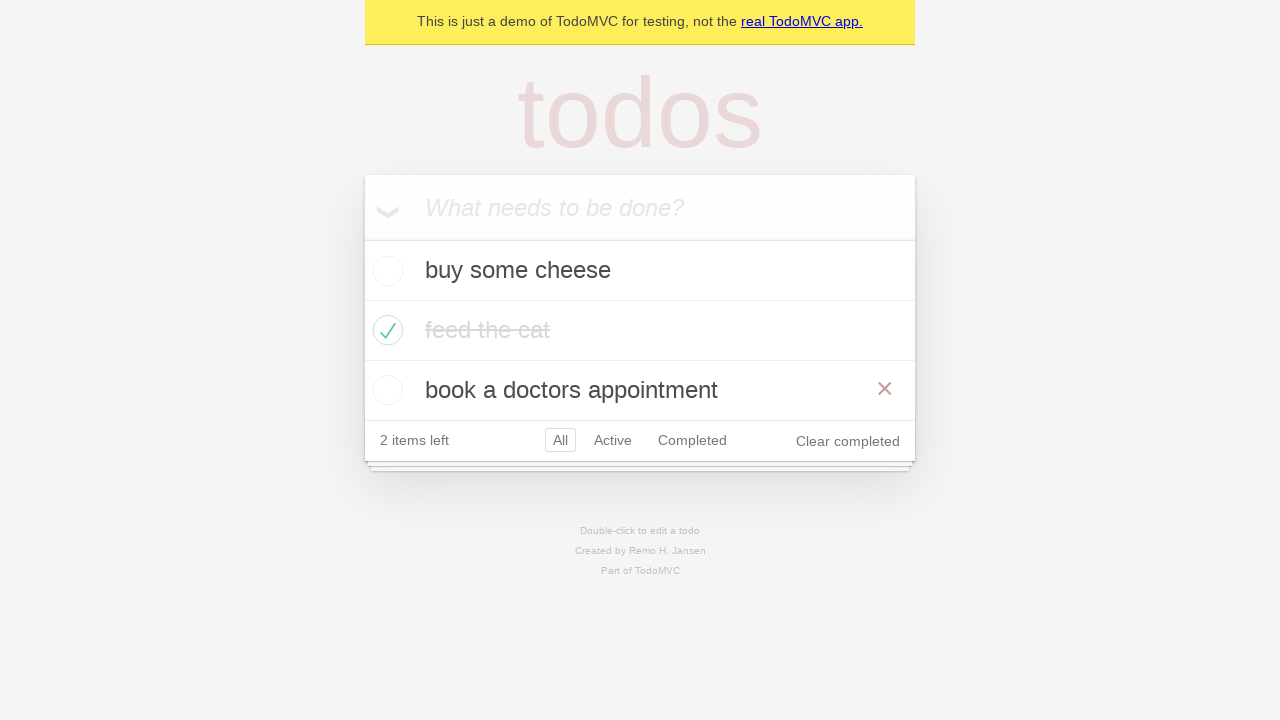